Tests right-click (context menu) functionality on a button and verifies the success message appears.

Starting URL: https://demoqa.com/buttons

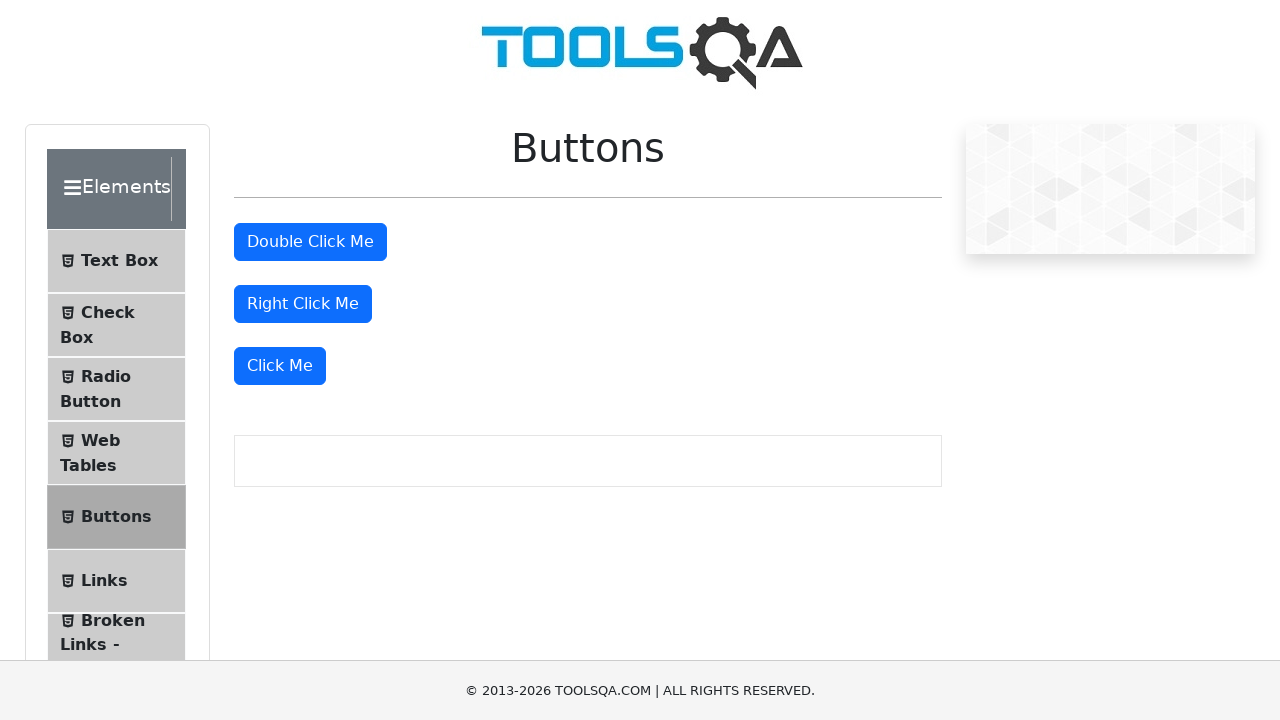

Navigated to DemoQA buttons page
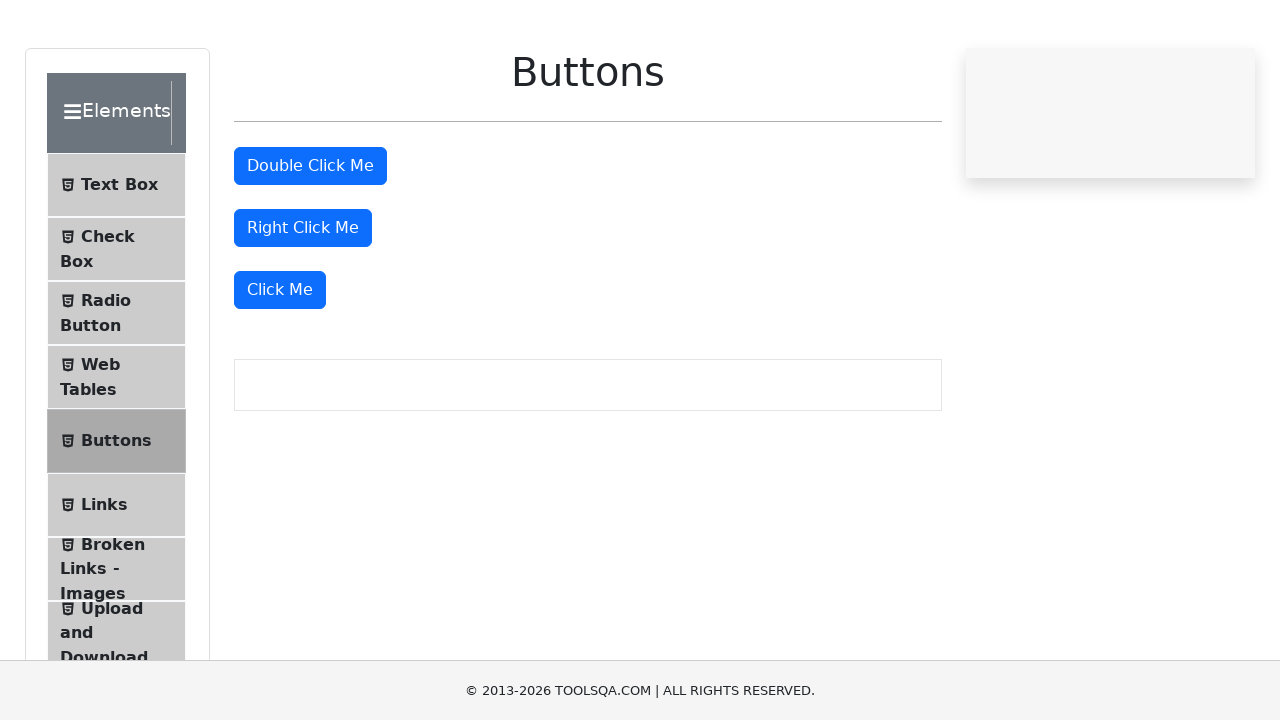

Right-clicked on the right-click button to open context menu at (303, 304) on #rightClickBtn
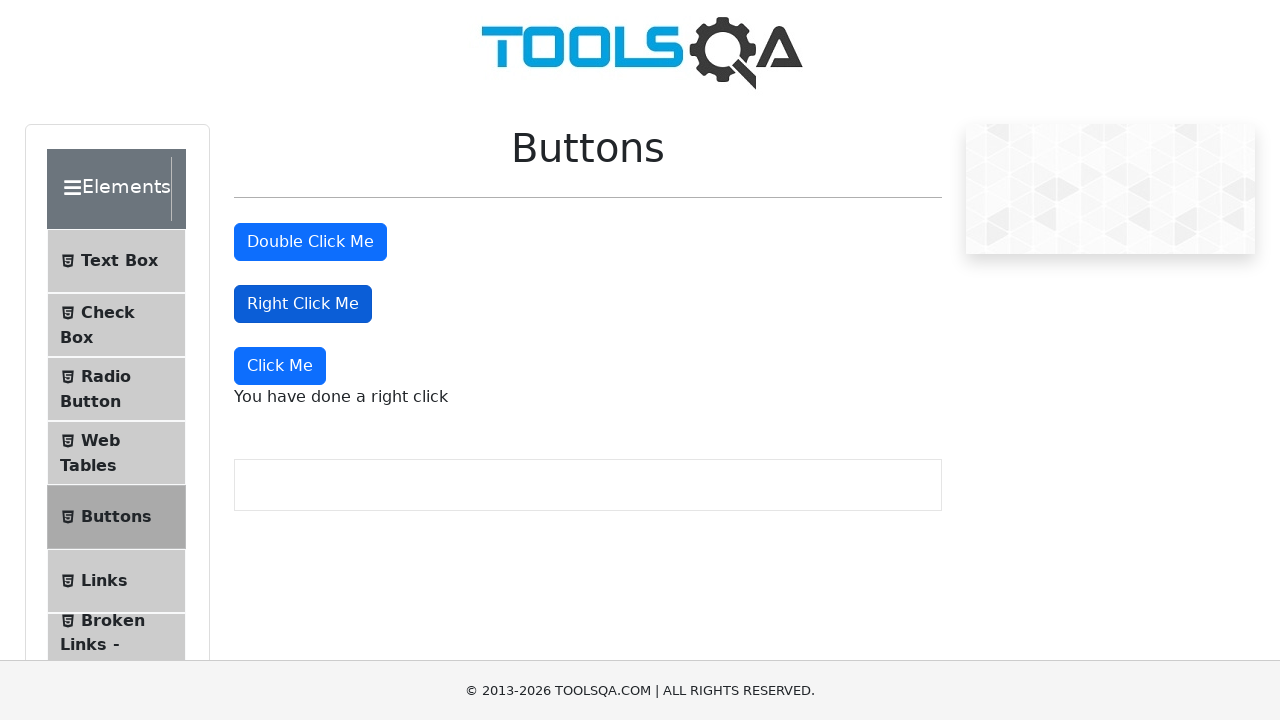

Right-click success message appeared on the page
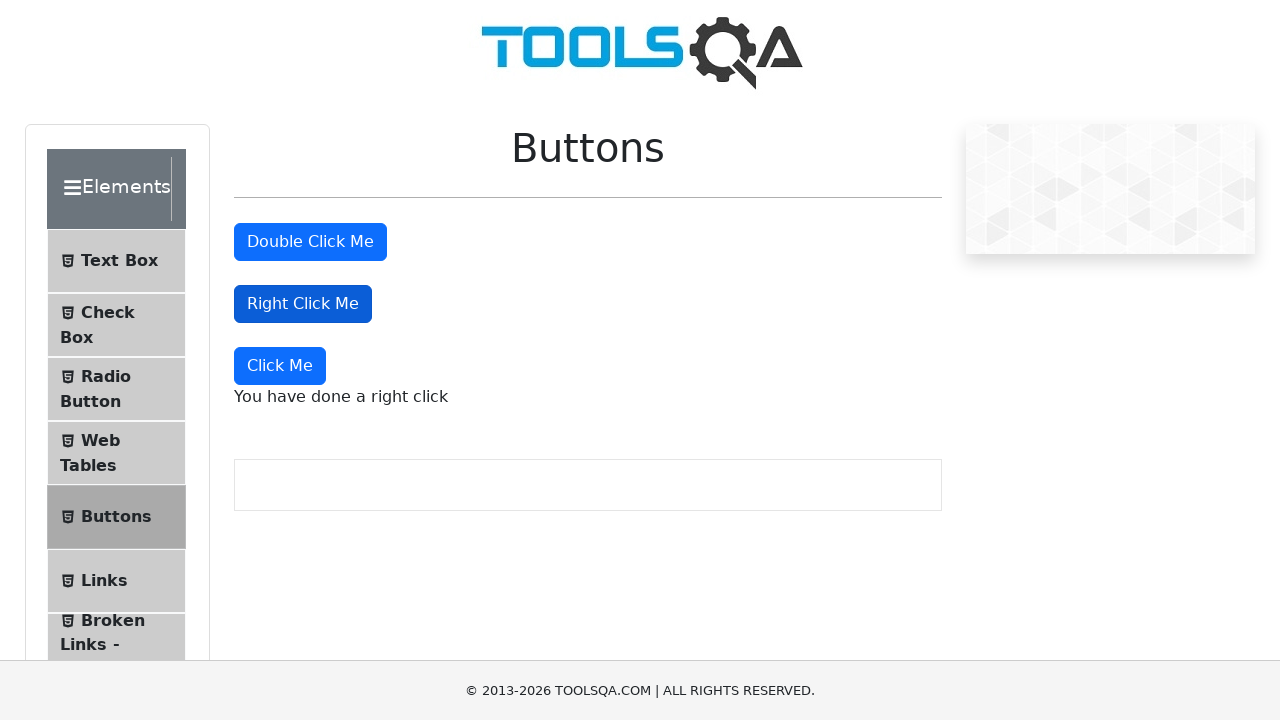

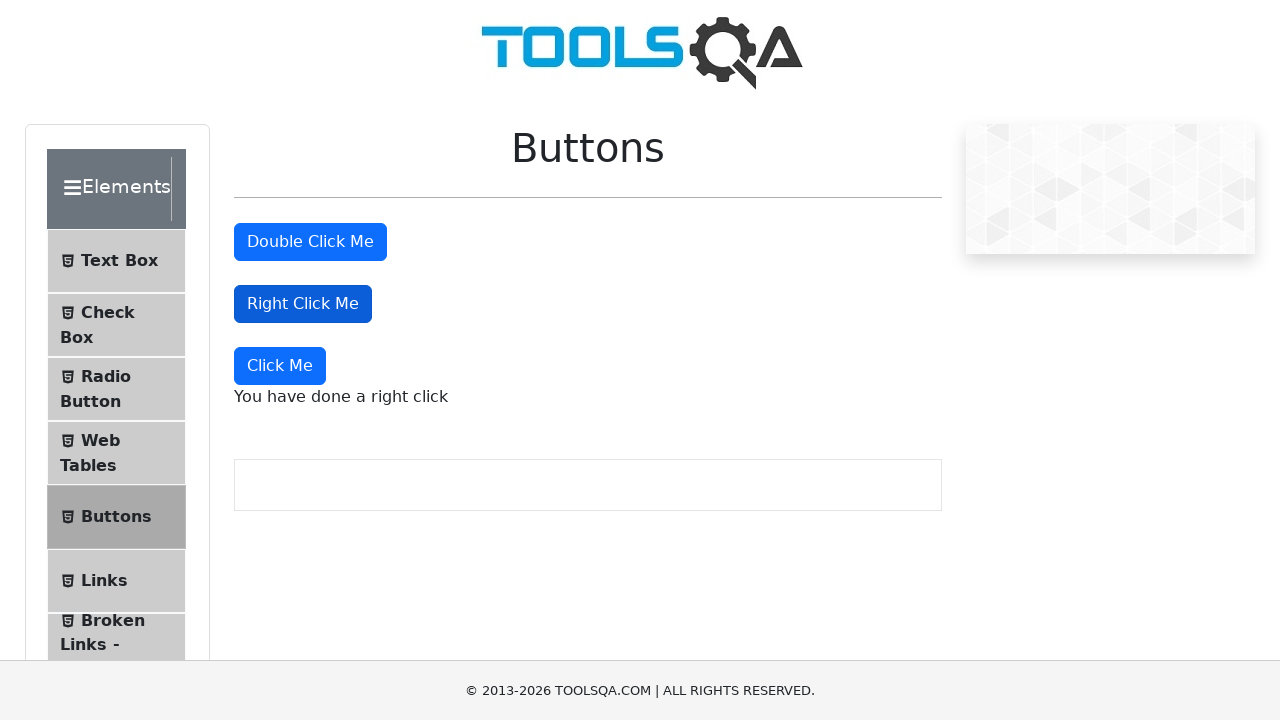